Navigates to the quizzes list page and clicks the Start button for SQL 101 quiz

Starting URL: https://test.my-fork.com/quizzes-list

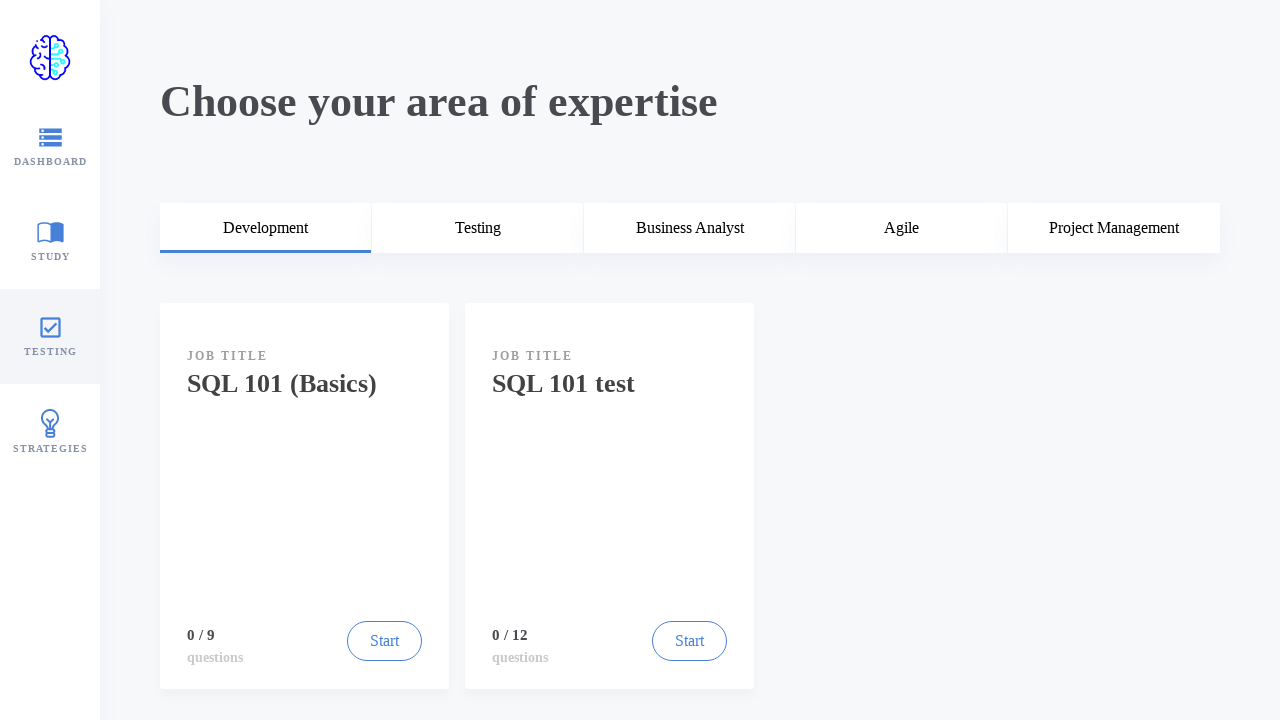

Navigated to quizzes list page
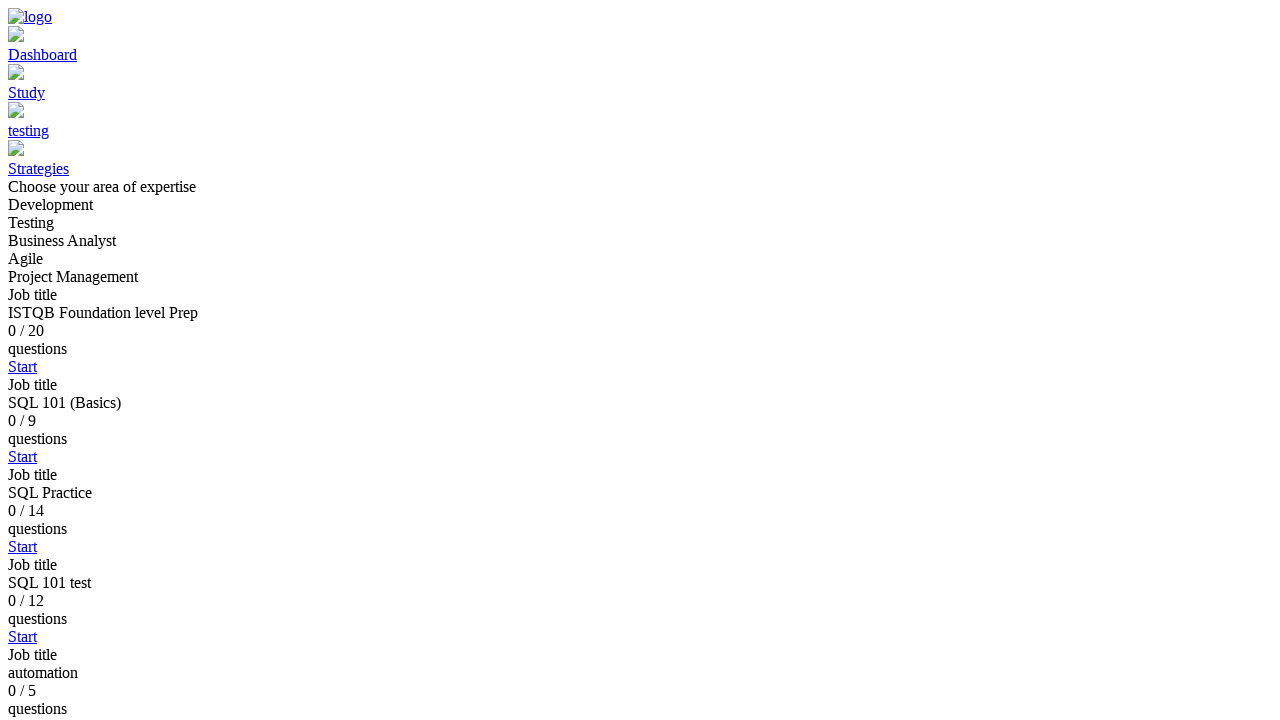

Clicked the Start button for SQL 101 quiz at (640, 367) on xpath=//a[@href='/quiz/run/9']//div
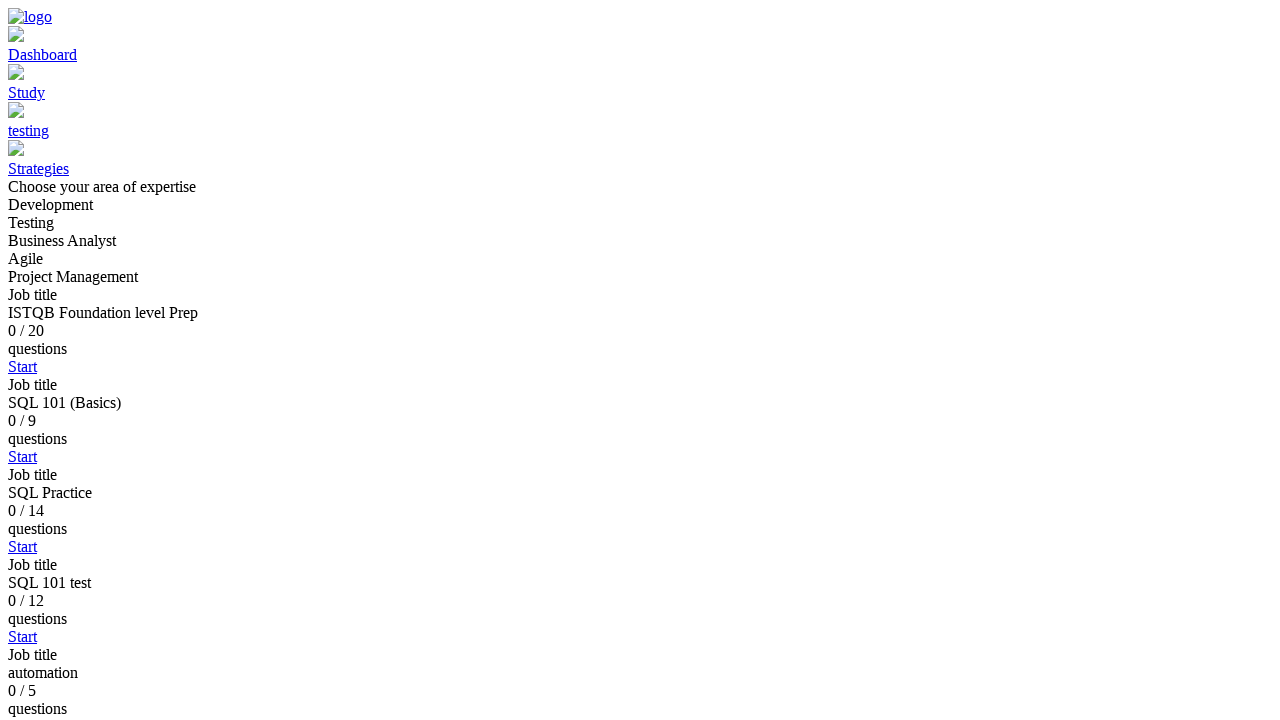

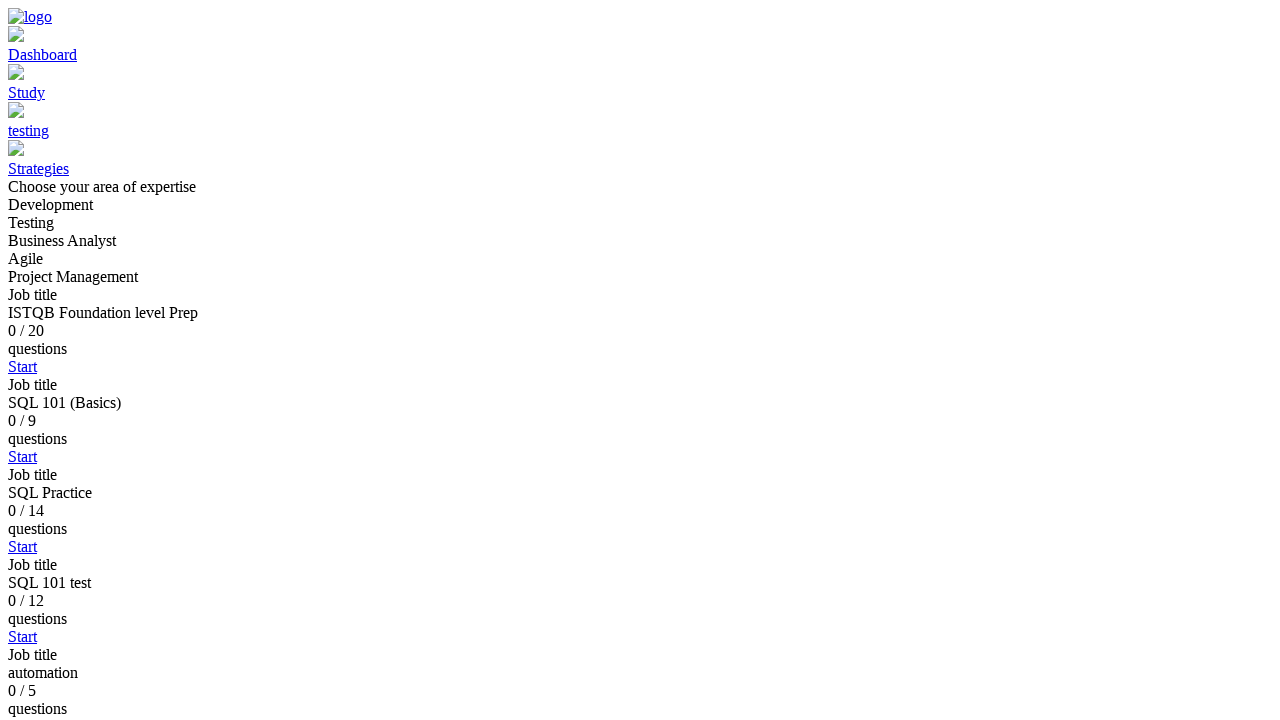